Tests clearing the complete state of all items by checking and unchecking toggle-all

Starting URL: https://demo.playwright.dev/todomvc

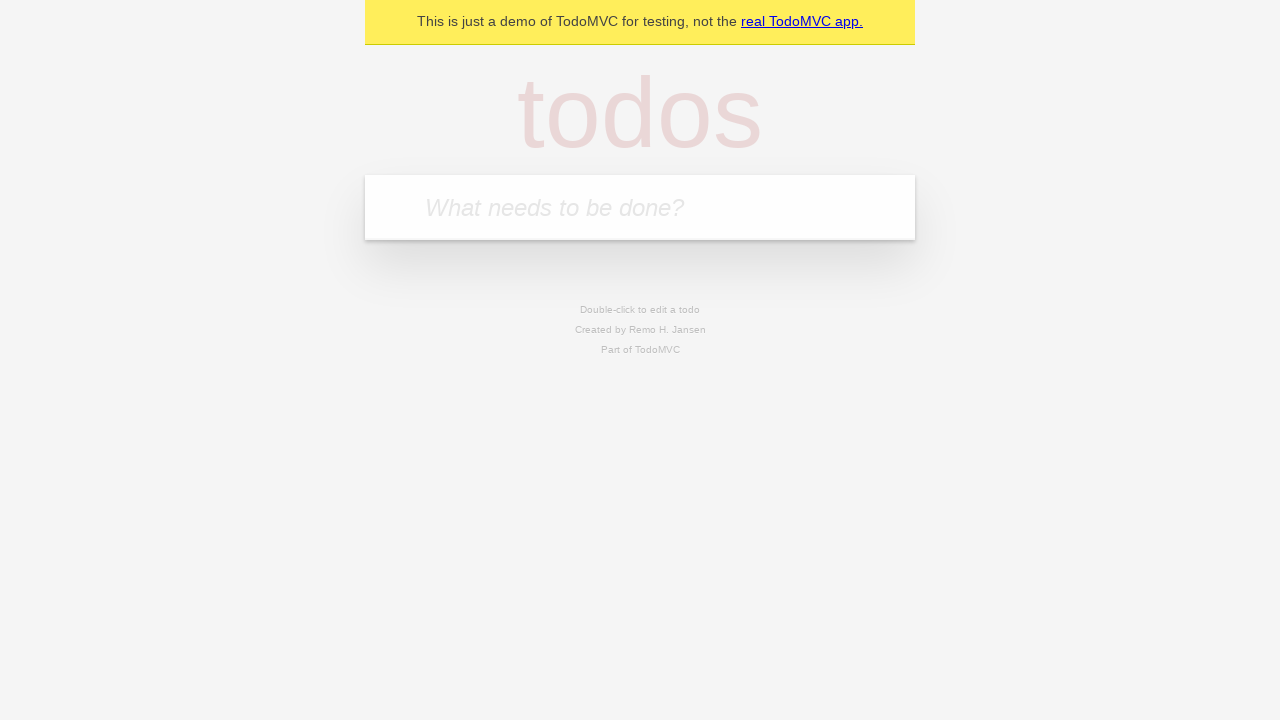

Filled first todo with 'buy some cheese' on .new-todo
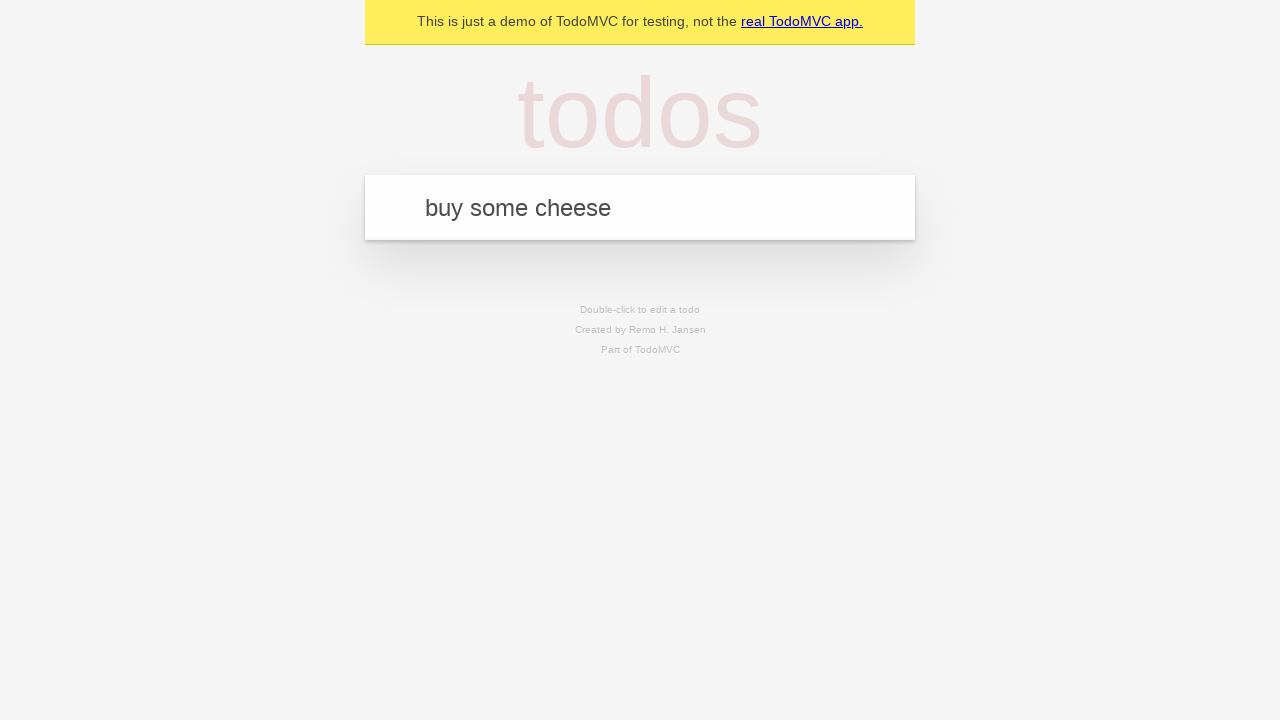

Pressed Enter to add first todo on .new-todo
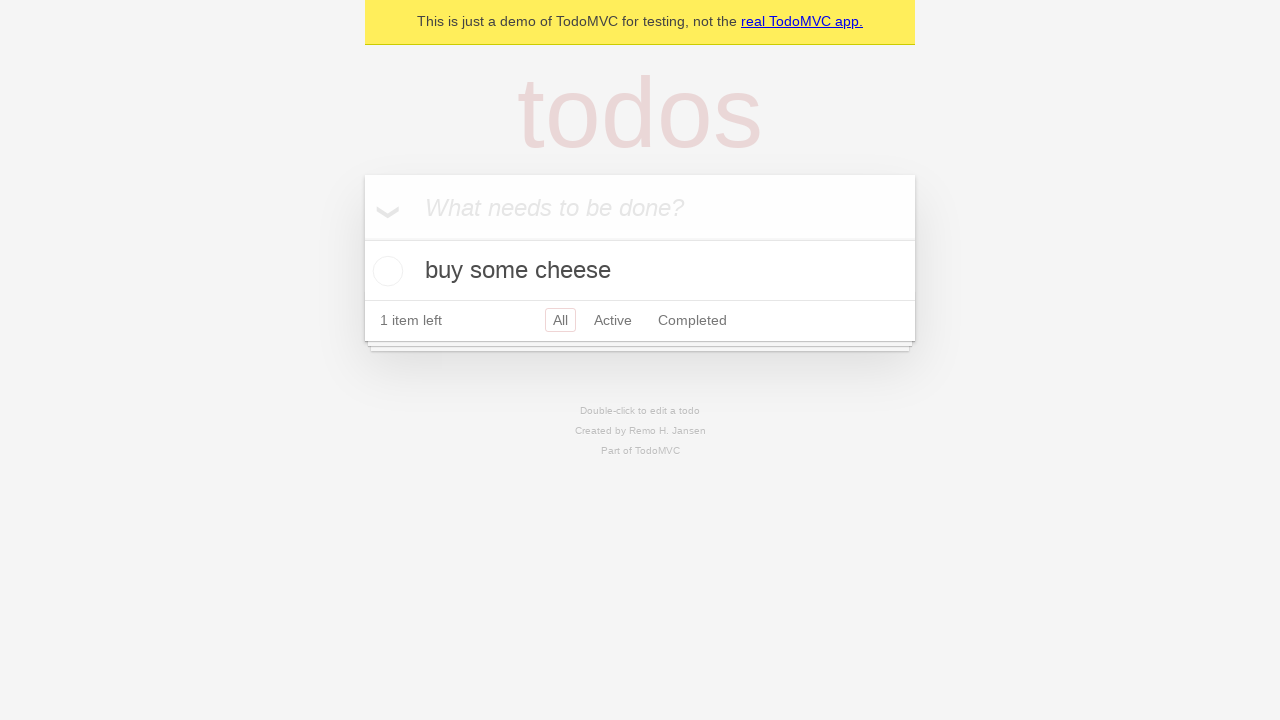

Filled second todo with 'feed the cat' on .new-todo
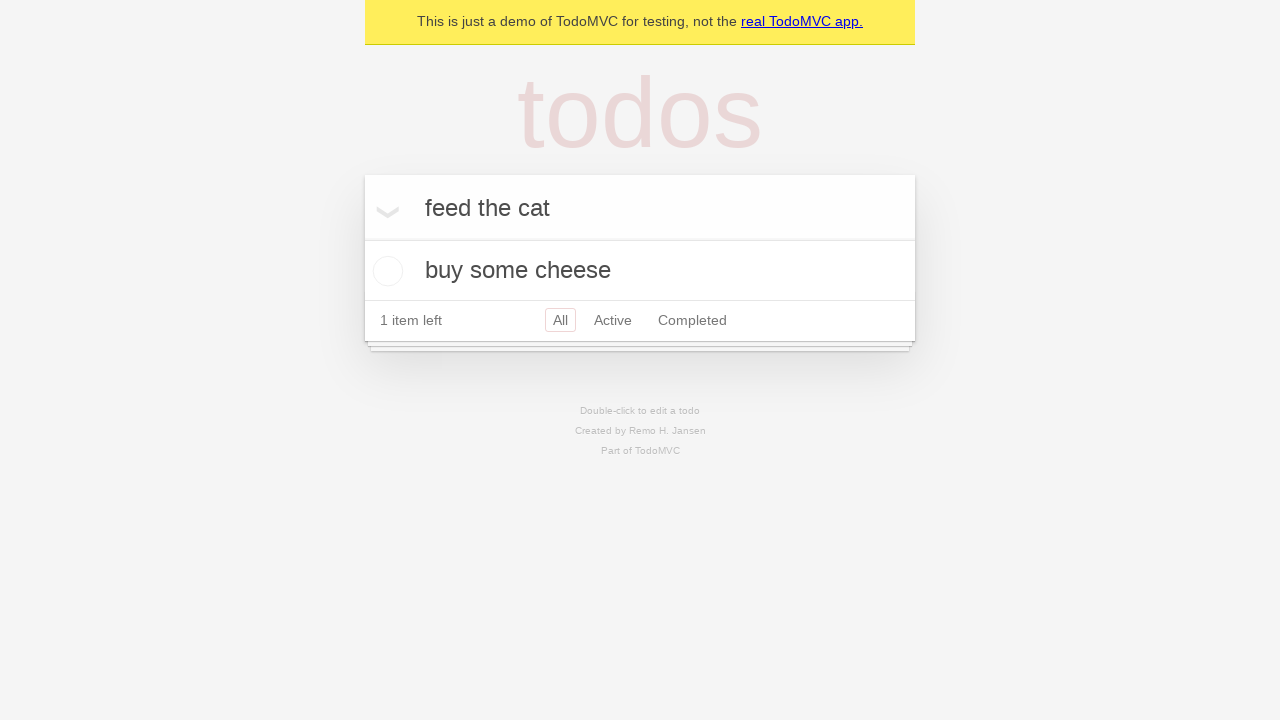

Pressed Enter to add second todo on .new-todo
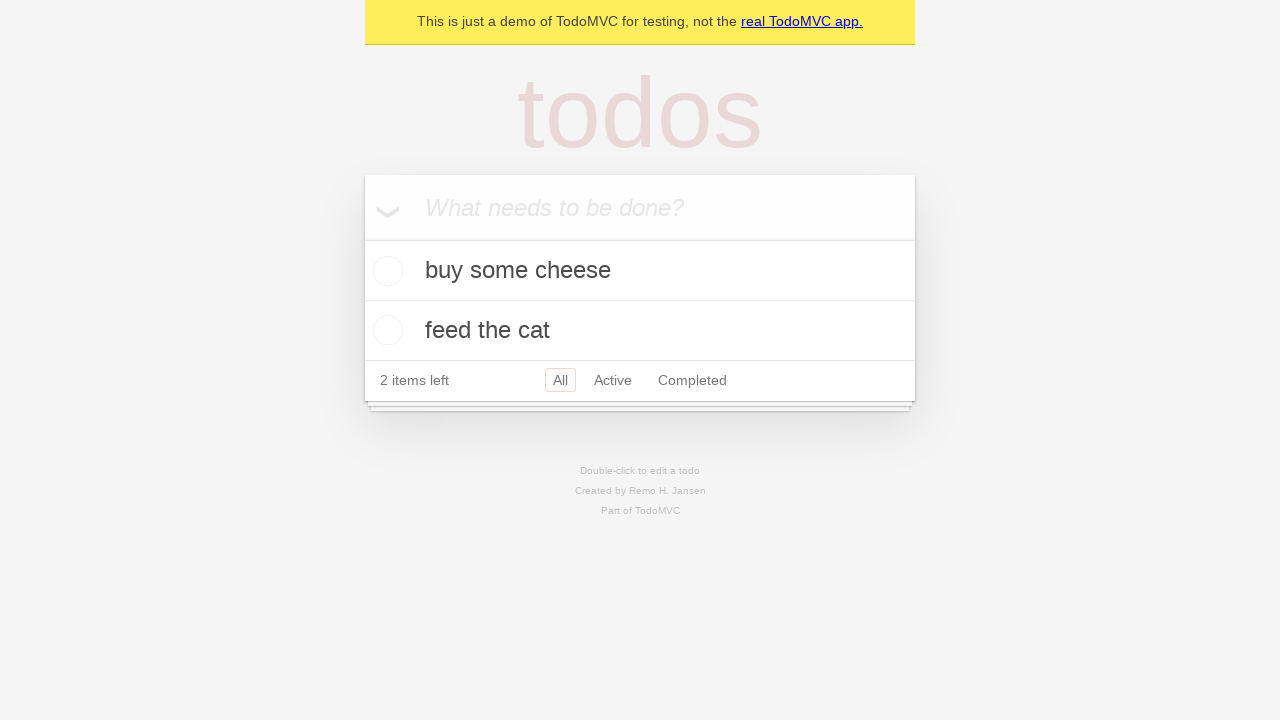

Filled third todo with 'book a doctors appointment' on .new-todo
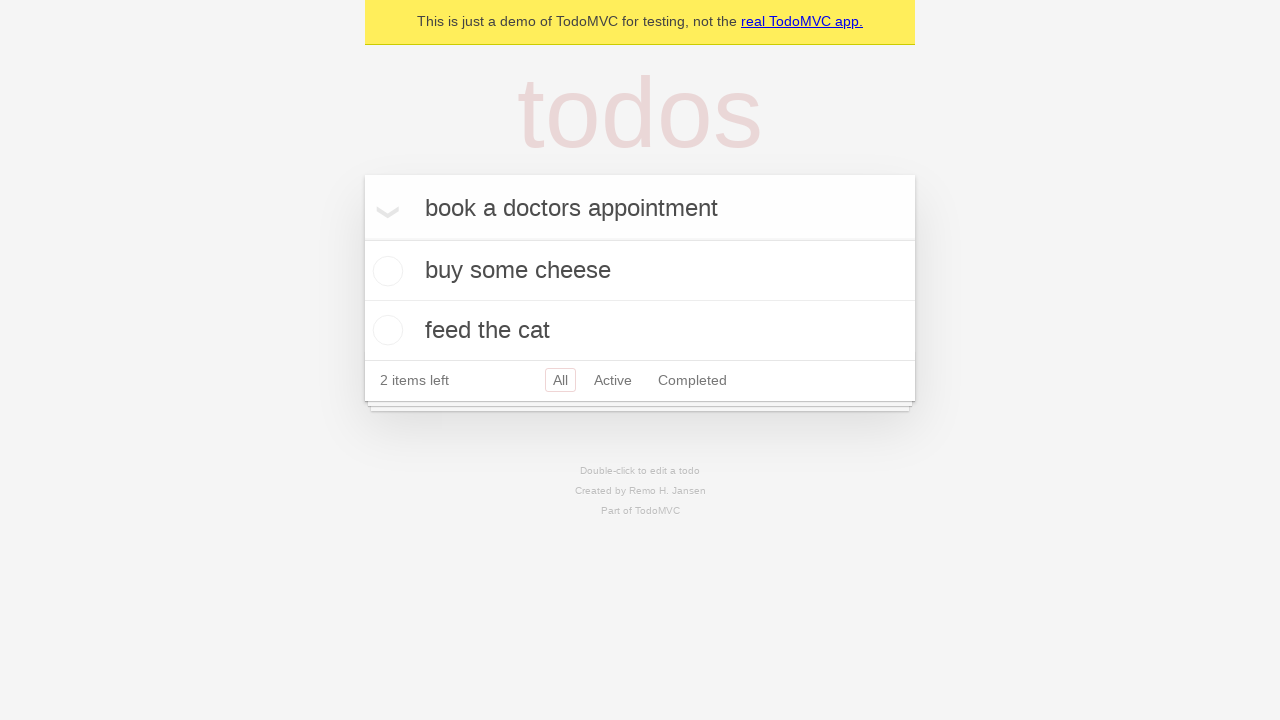

Pressed Enter to add third todo on .new-todo
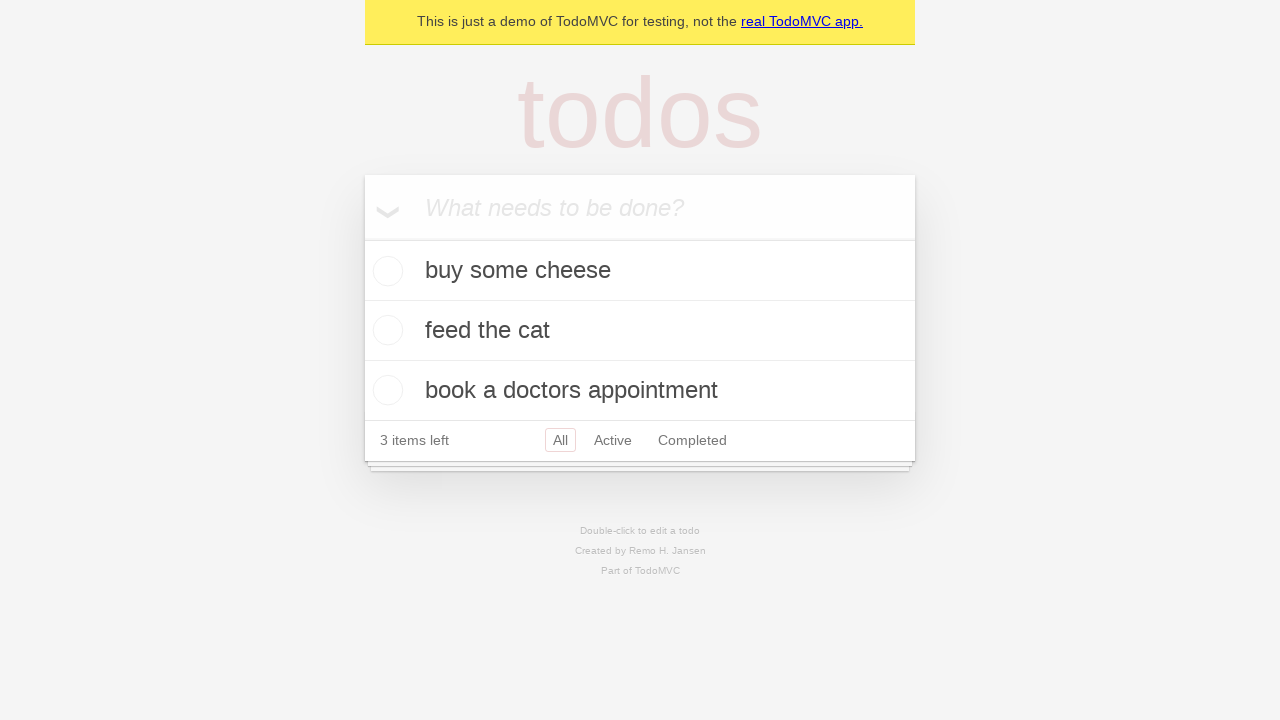

Checked toggle-all to mark all todos as complete at (362, 238) on .toggle-all
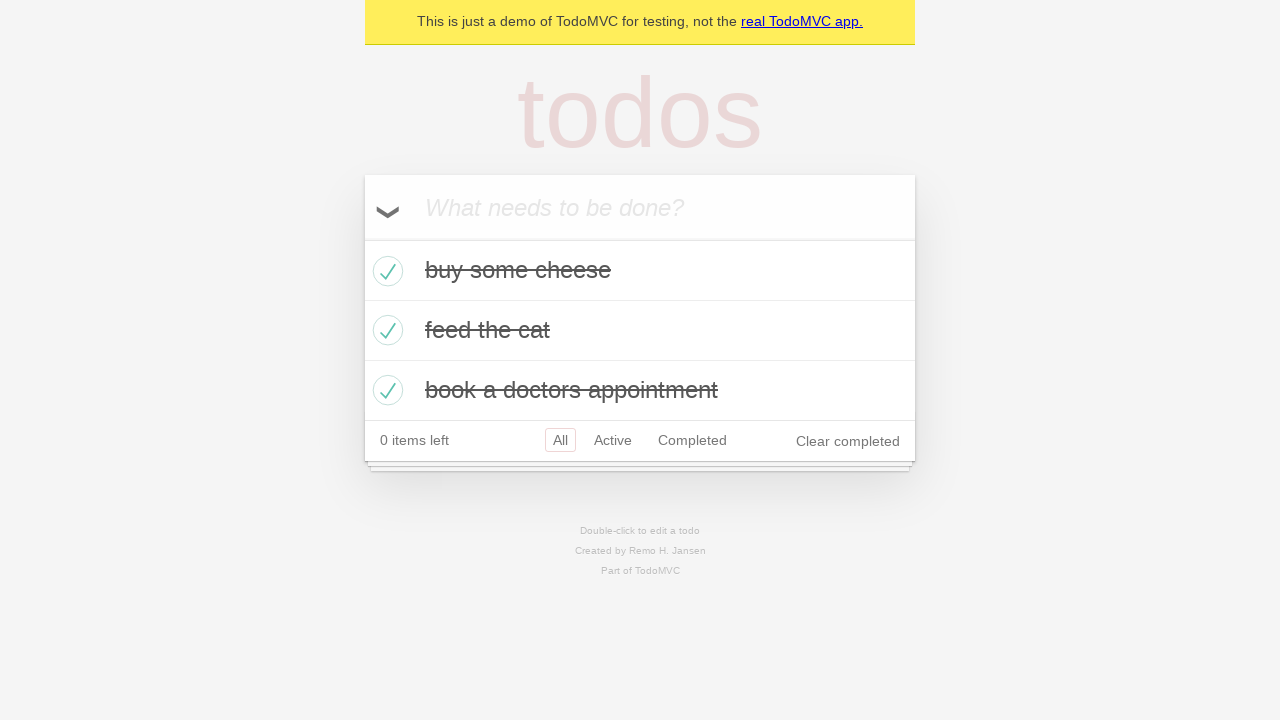

Unchecked toggle-all to clear complete state of all todos at (362, 238) on .toggle-all
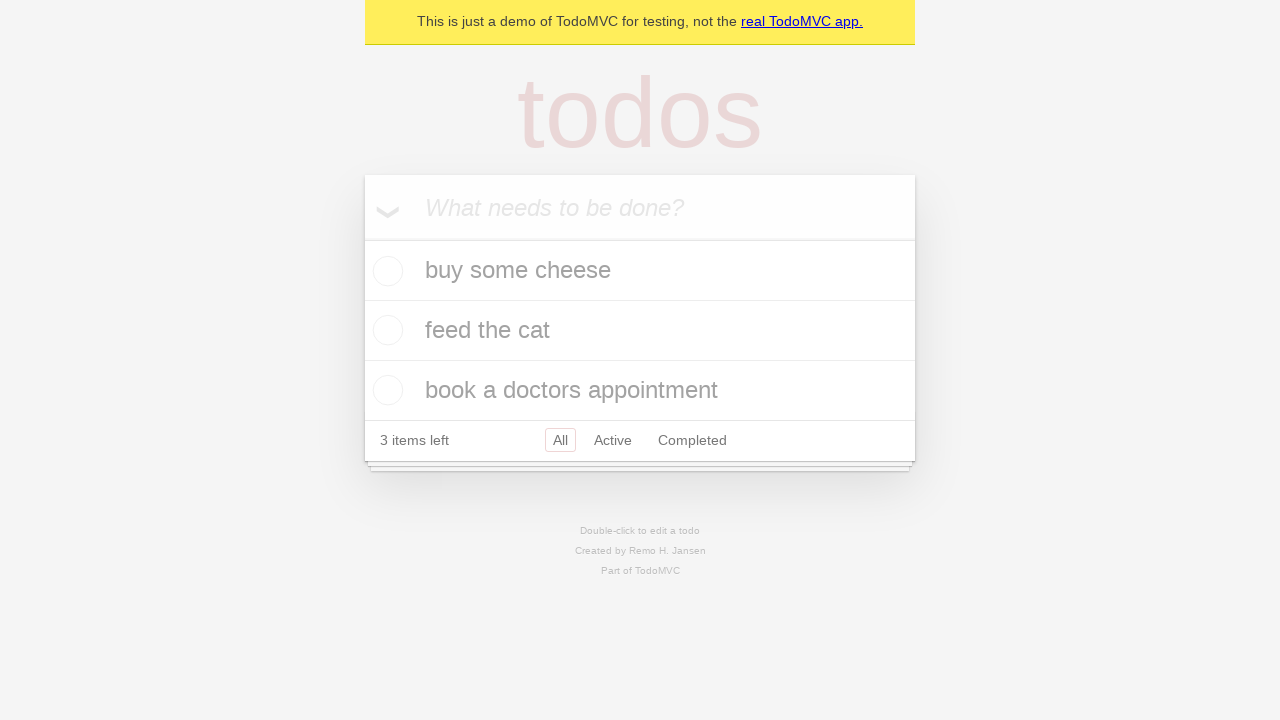

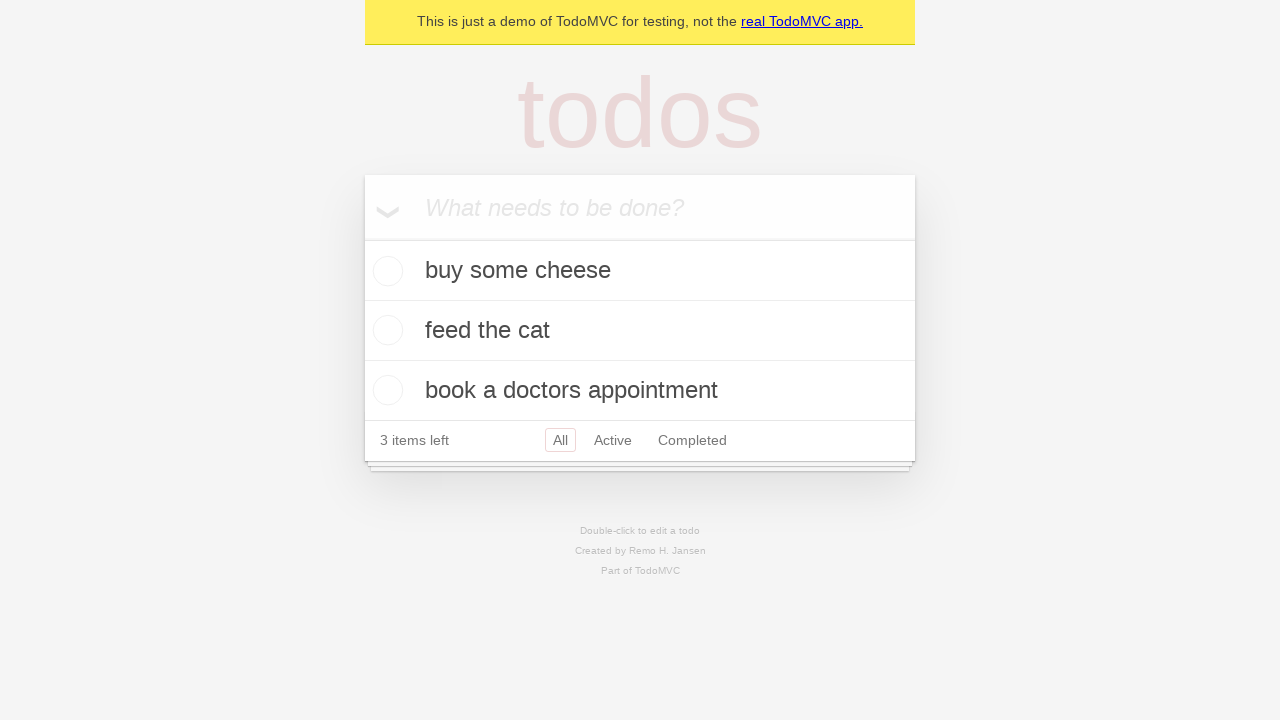